Tests cookie management by navigating to The Internet app, clicking on JavaScript Alerts link, then verifying and manipulating browser cookies.

Starting URL: https://the-internet.herokuapp.com/

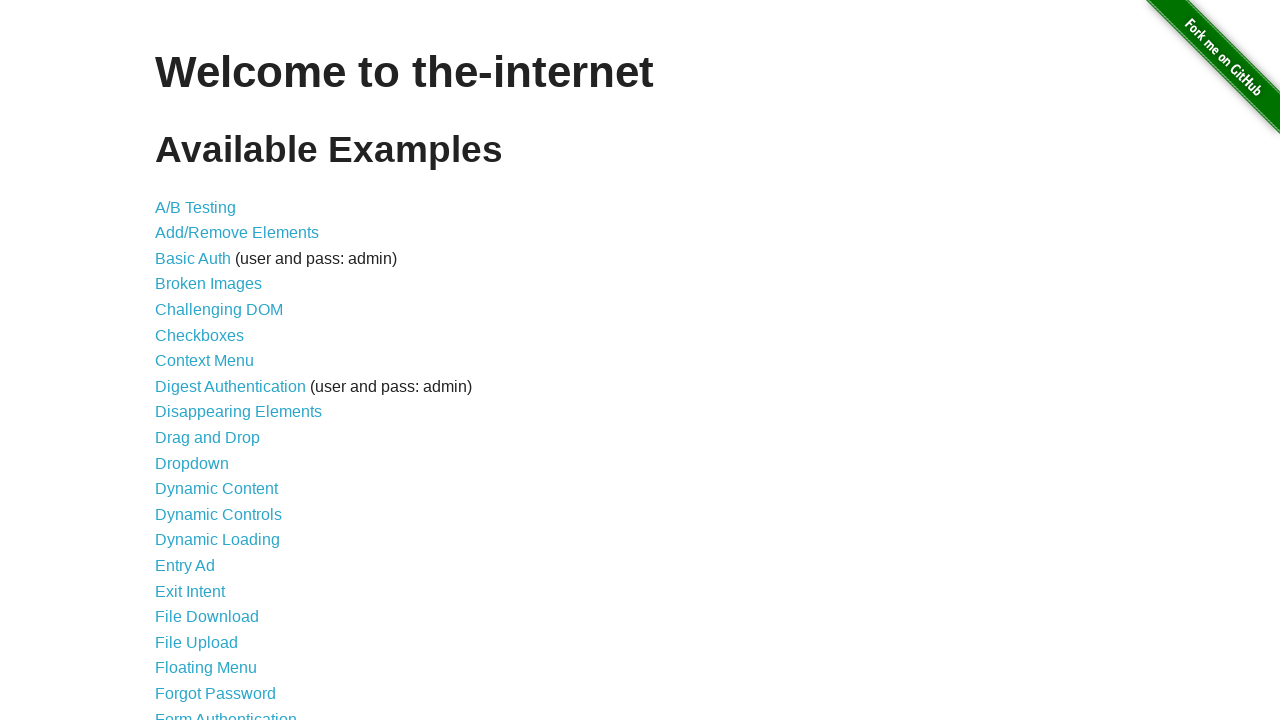

Navigated to The Internet app home page
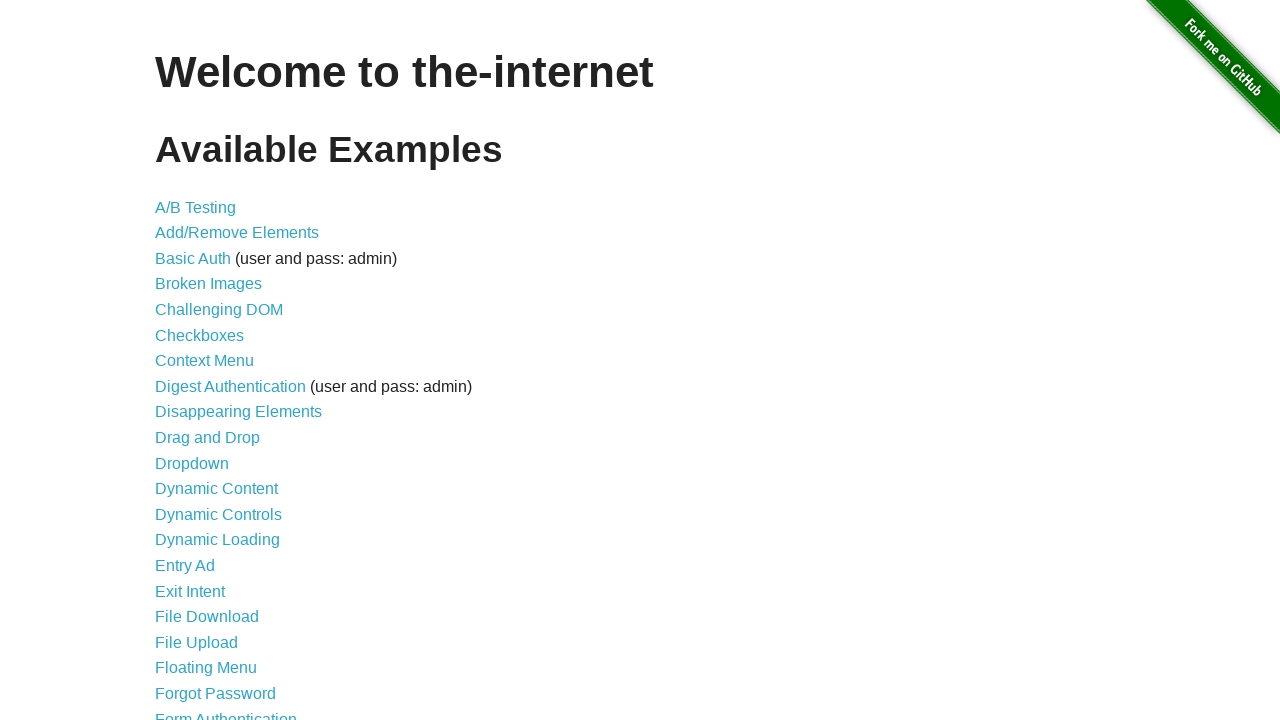

Clicked on JavaScript Alerts link at (214, 361) on text=JavaScript Alerts
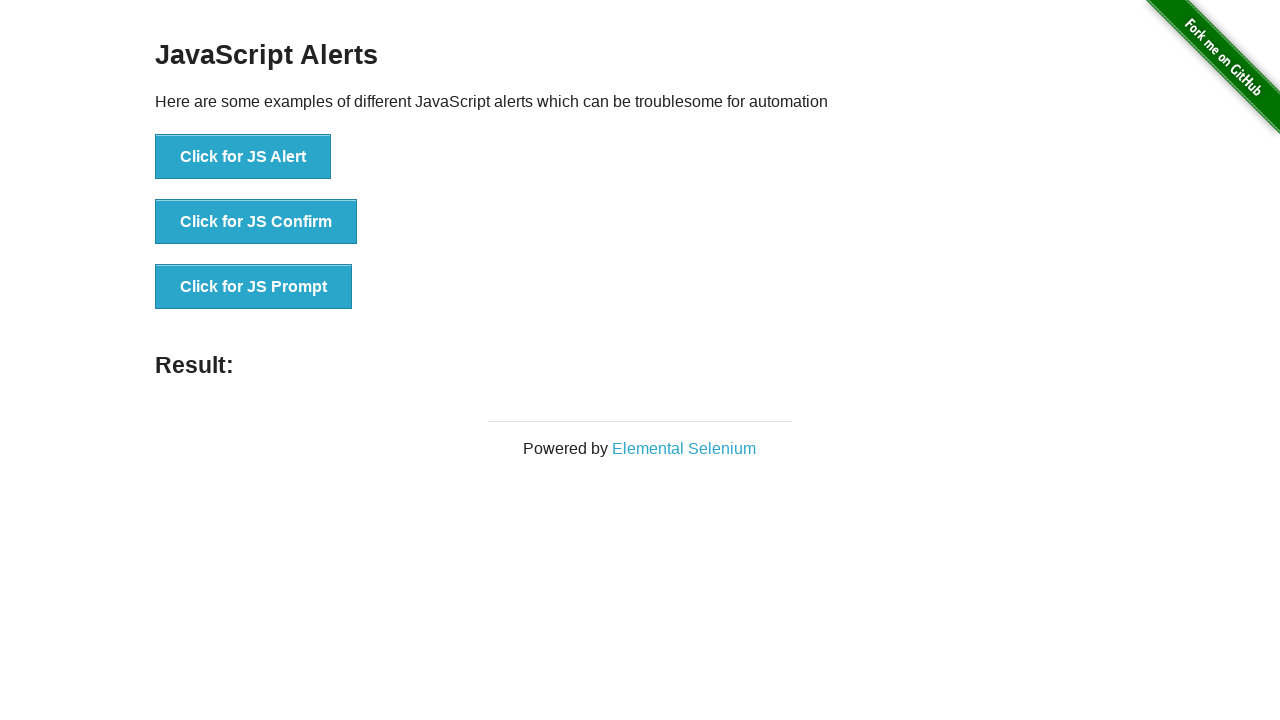

Waited for page to load (networkidle)
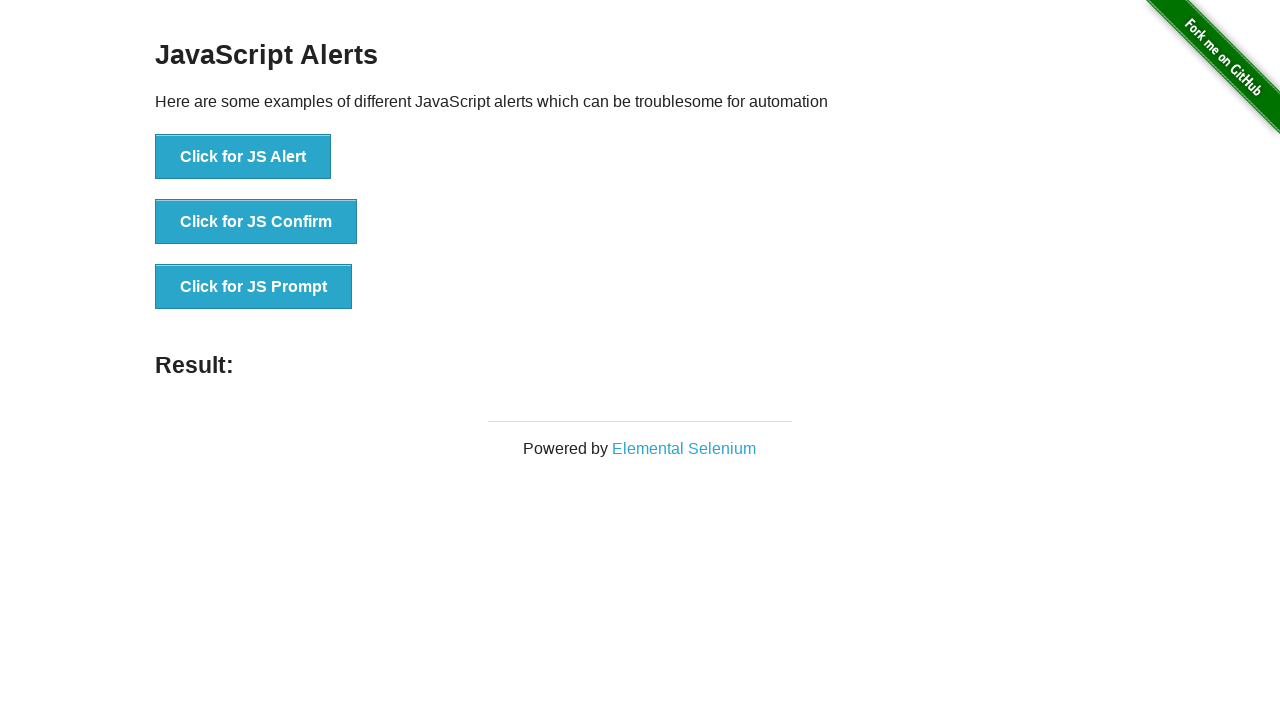

Retrieved all cookies from context (5 cookies found)
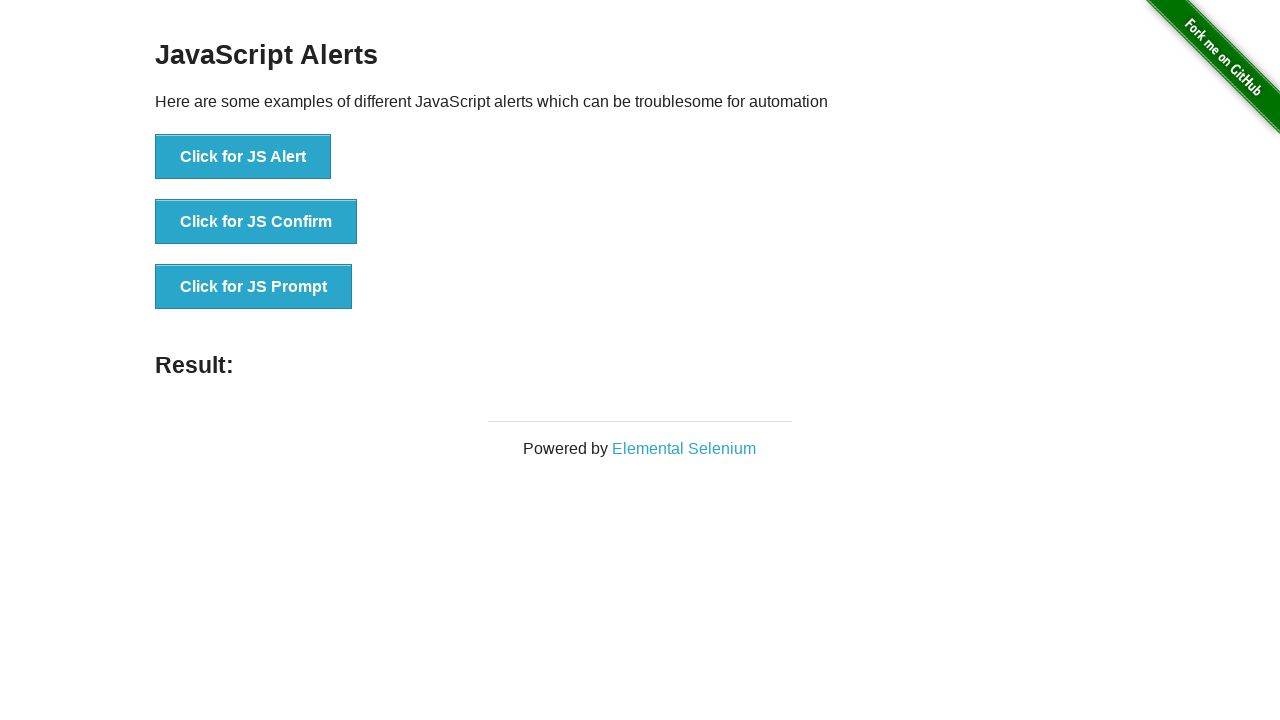

Extracted first cookie name: rack.session
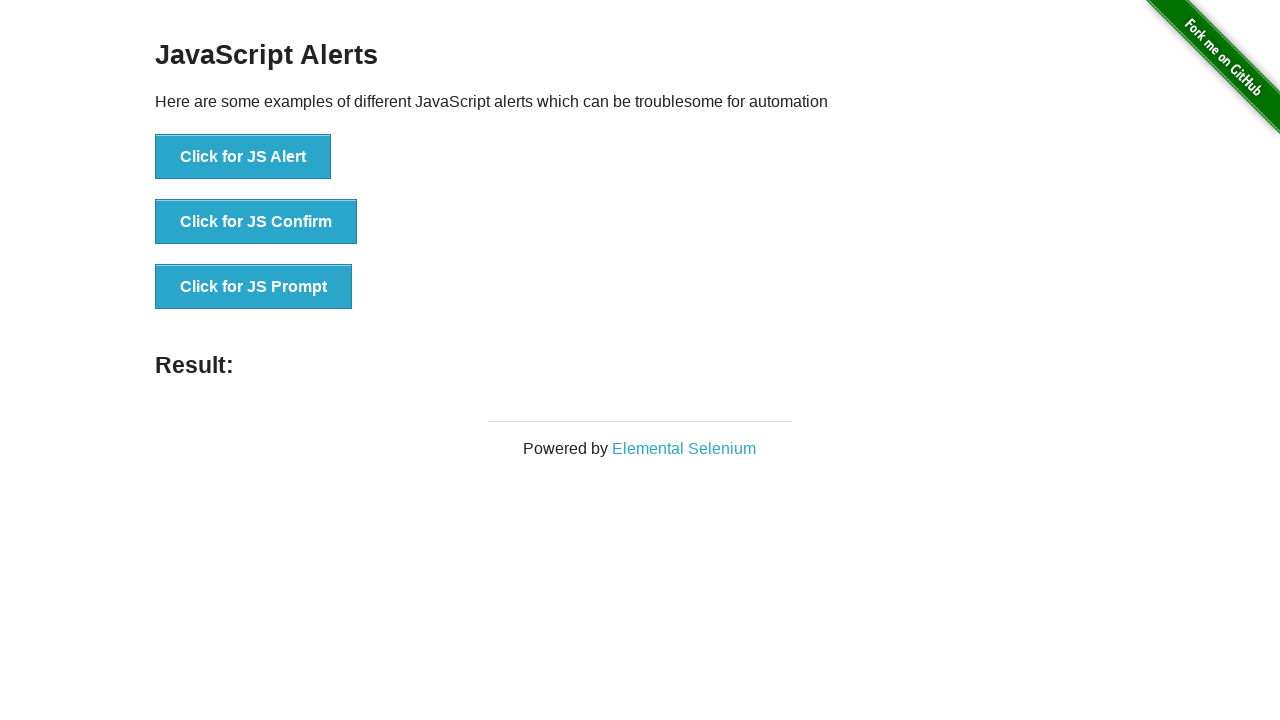

Cleared all cookies from context
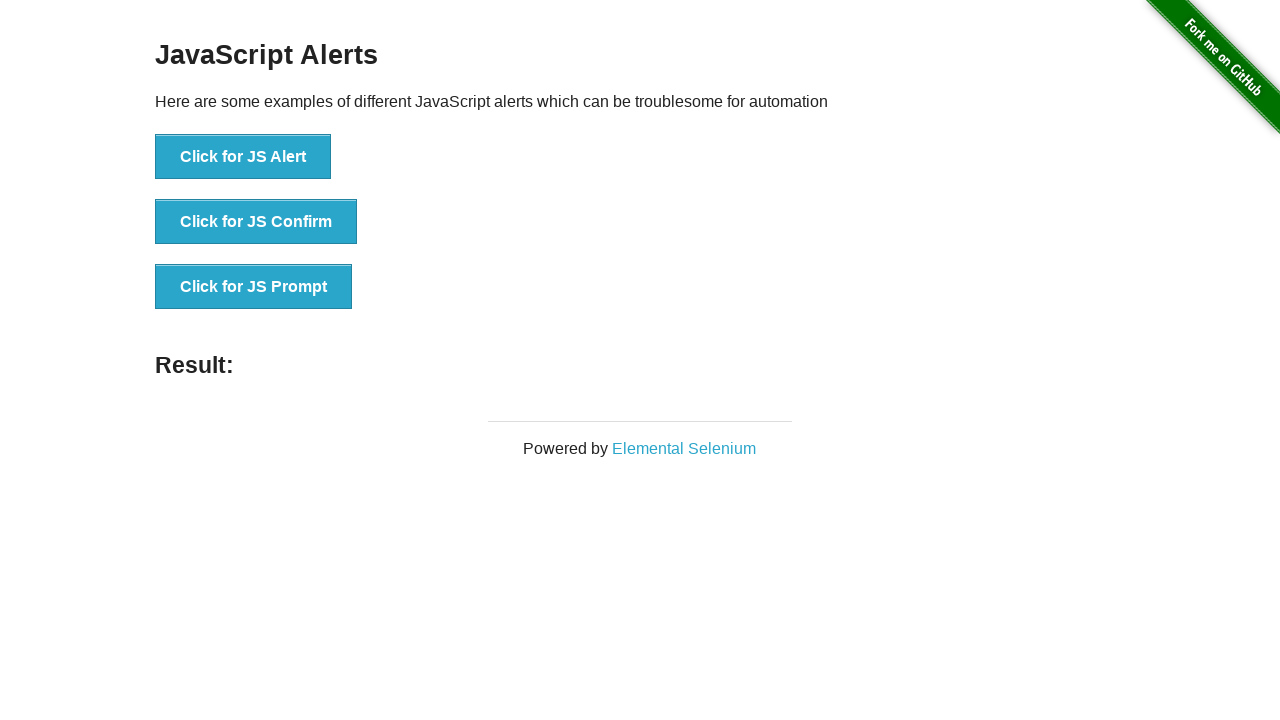

Retrieved cookies after deletion to verify
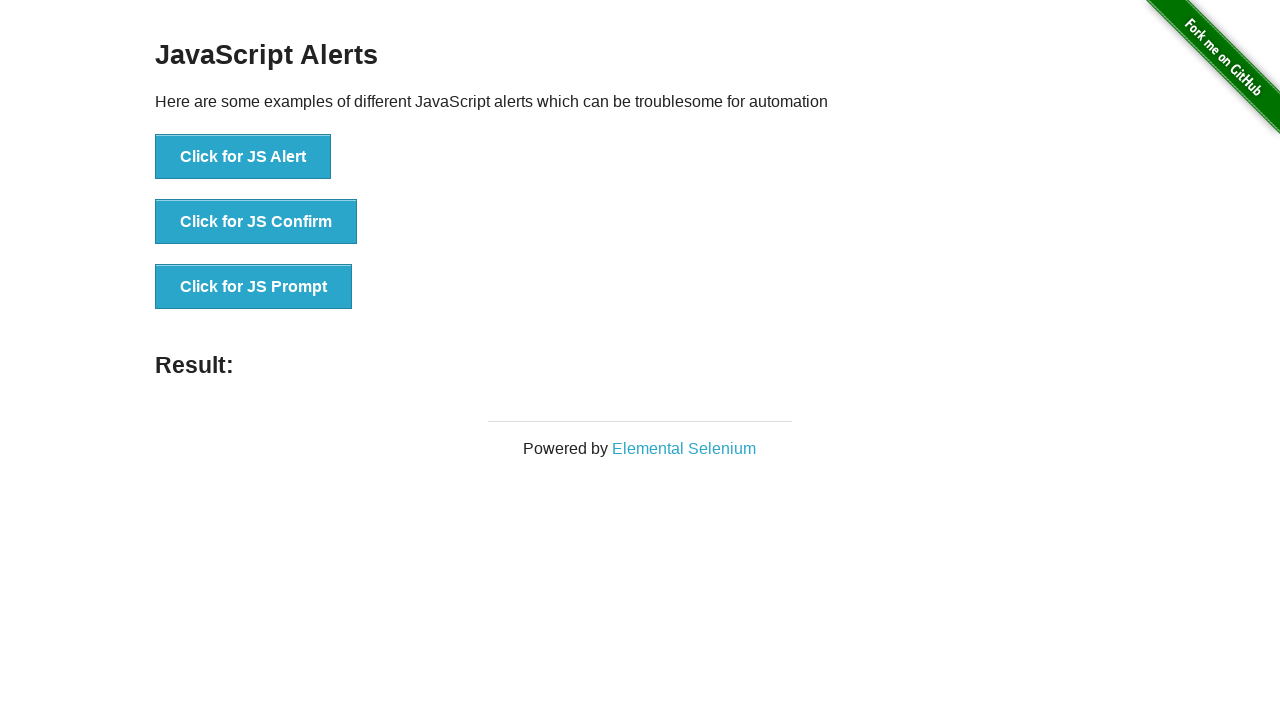

Verified that all cookies were successfully deleted
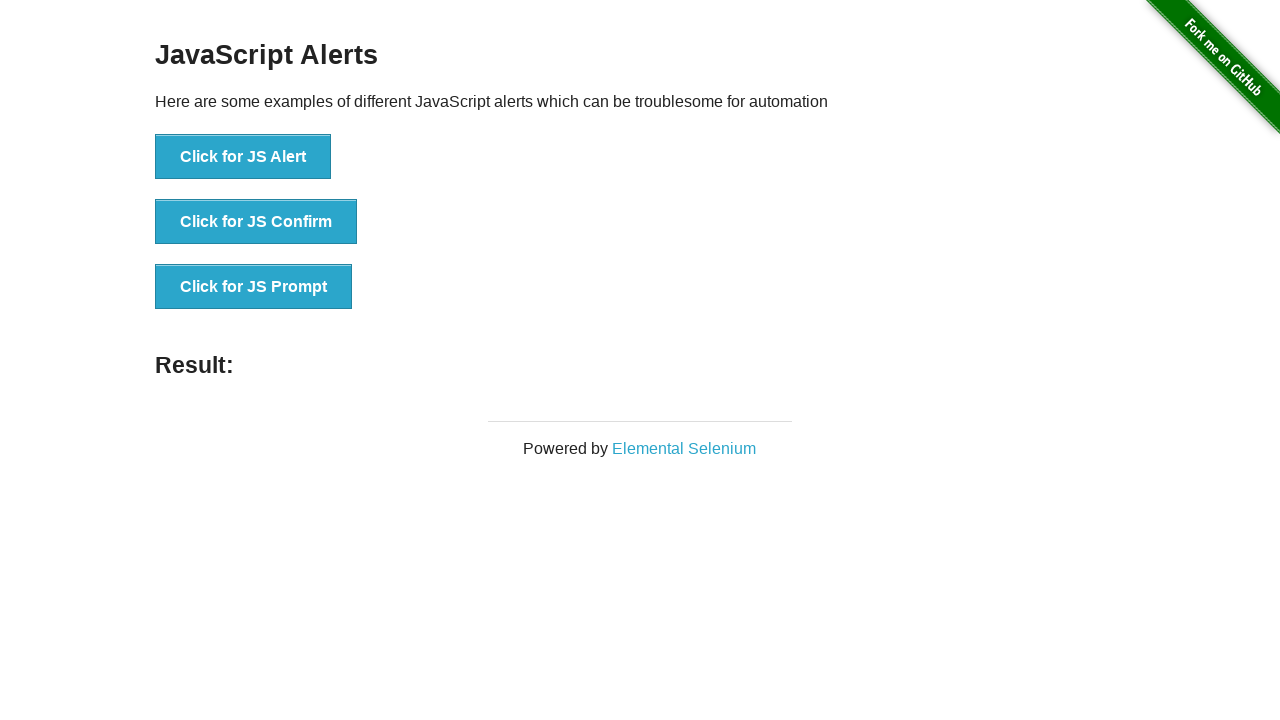

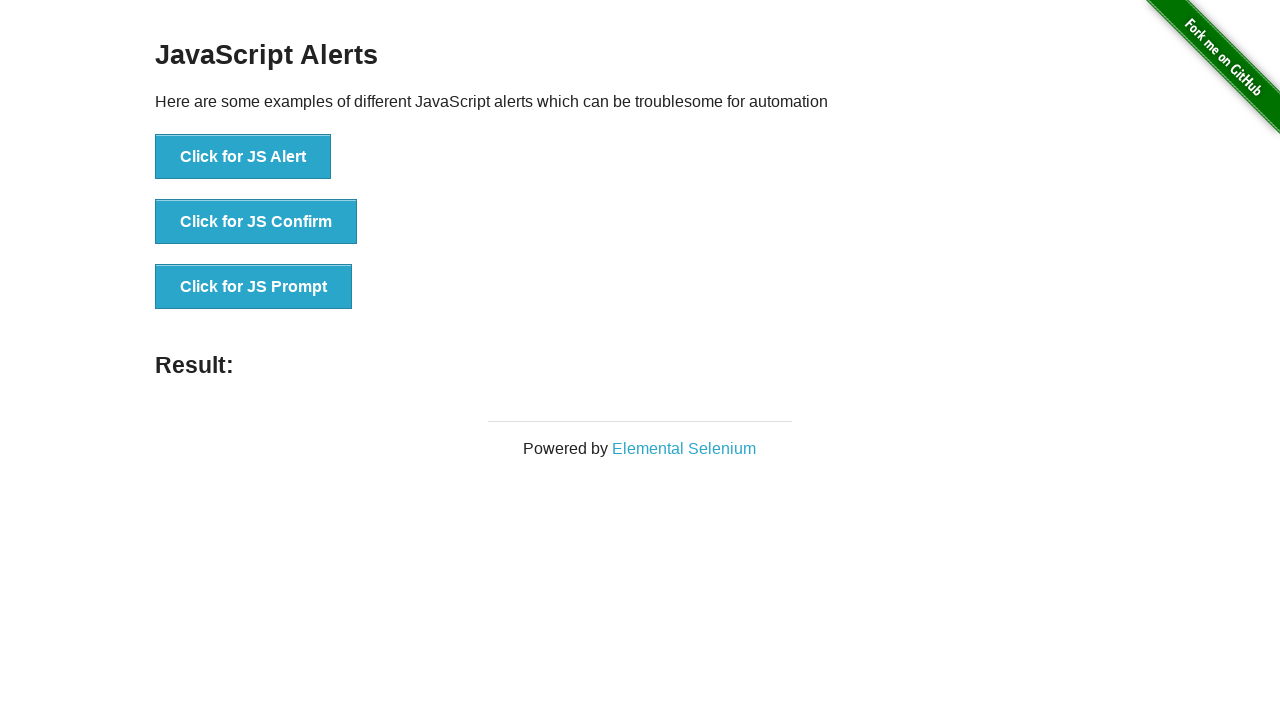